Tests file upload functionality by selecting a file using the file input element and submitting the upload form, then verifying the uploaded filename is displayed correctly.

Starting URL: https://the-internet.herokuapp.com/upload

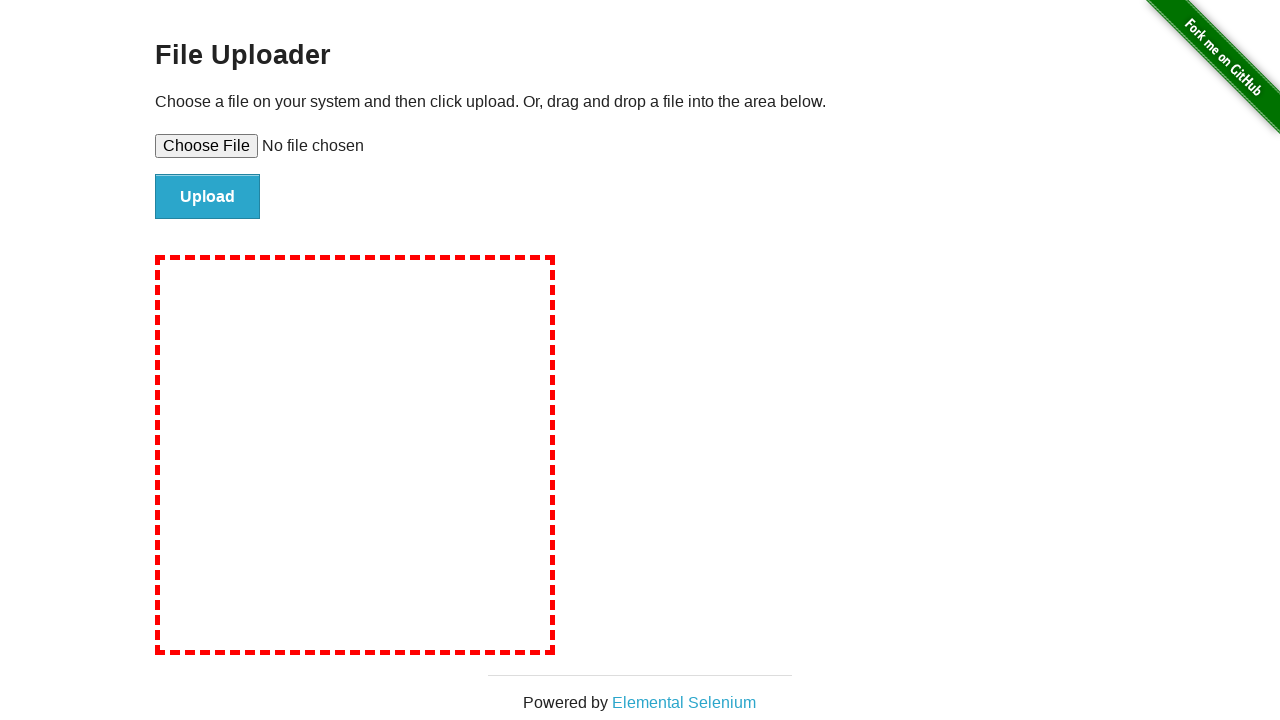

Created temporary test file for upload
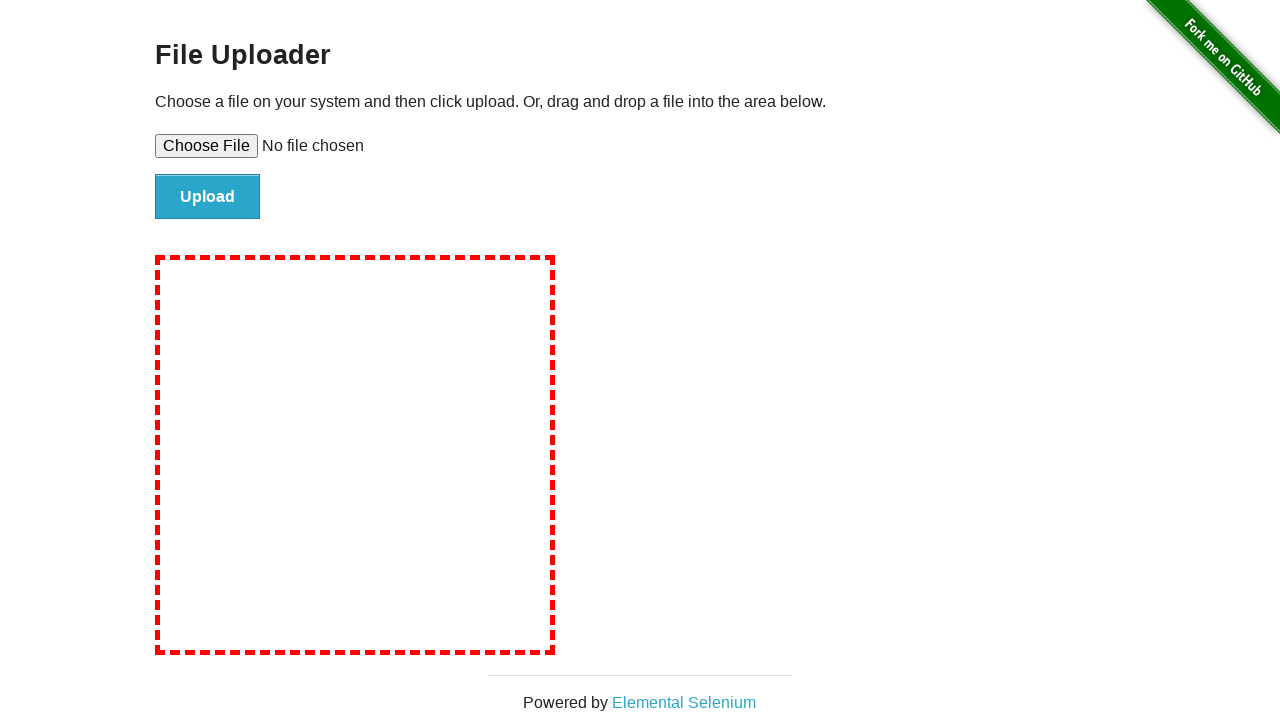

Selected file 'tmpficqdsji.txt' using file input element
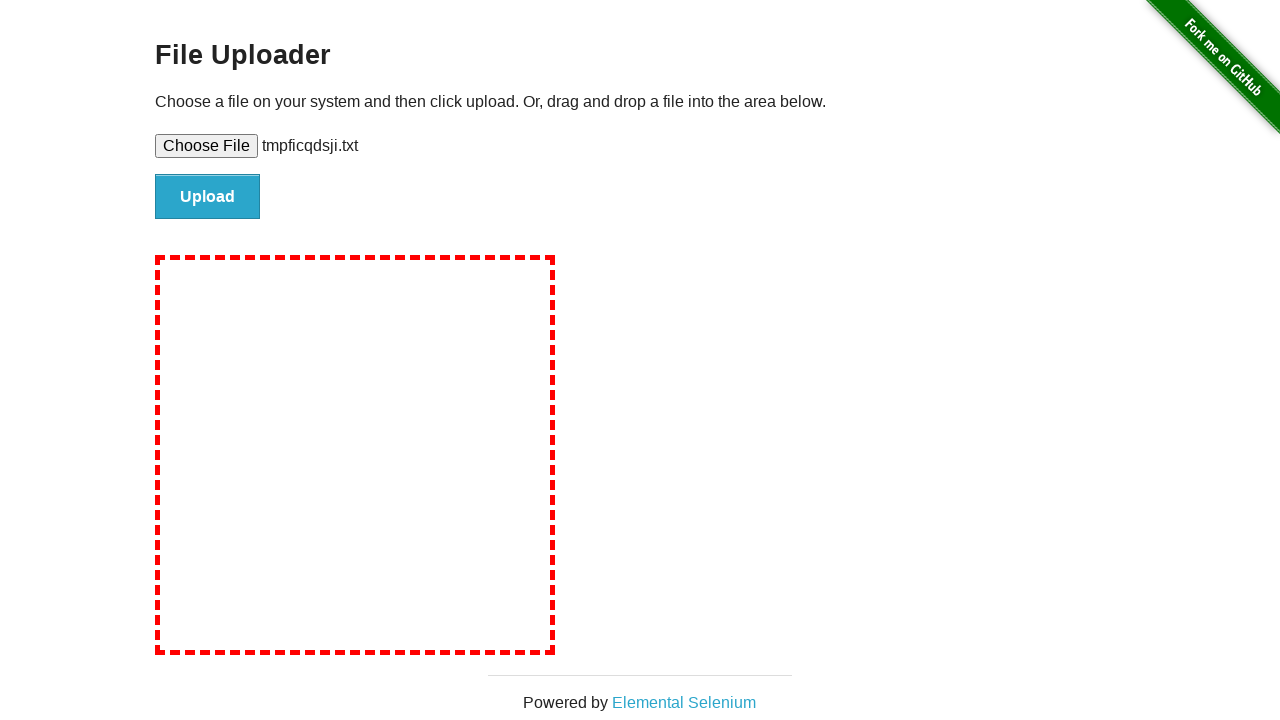

Clicked submit button to upload file at (208, 197) on #file-submit
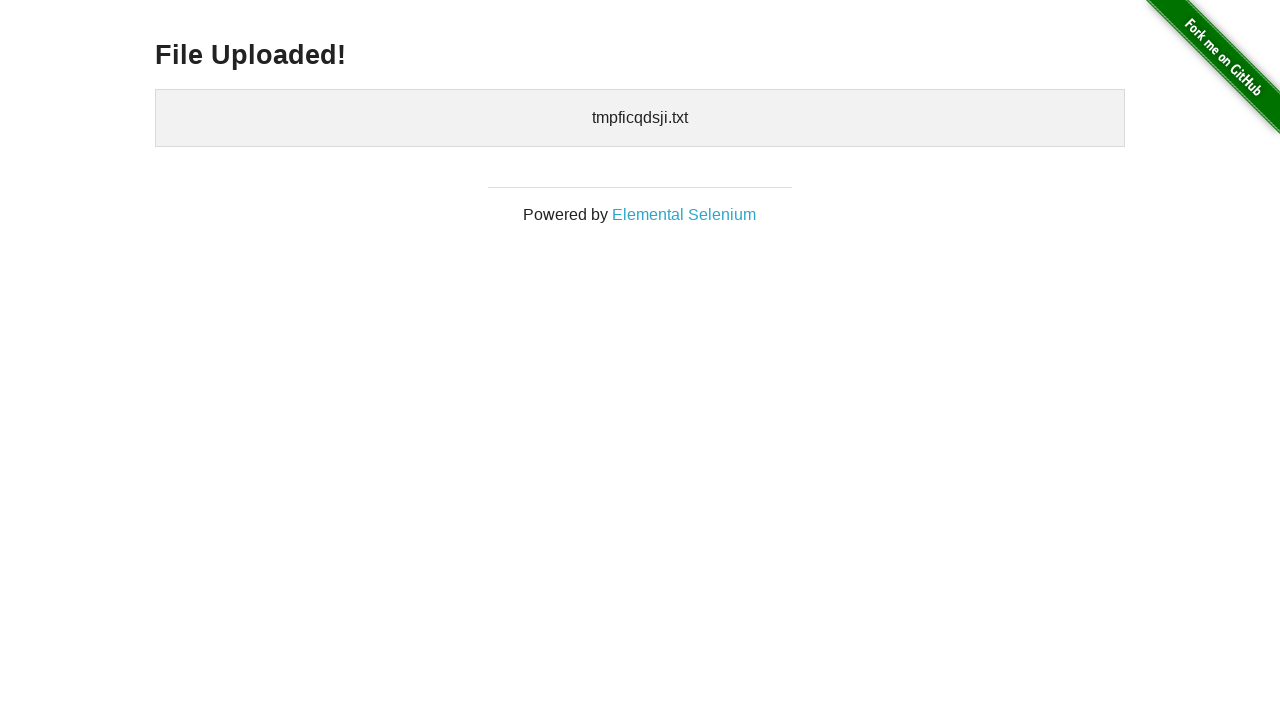

Verified uploaded file is displayed on the page
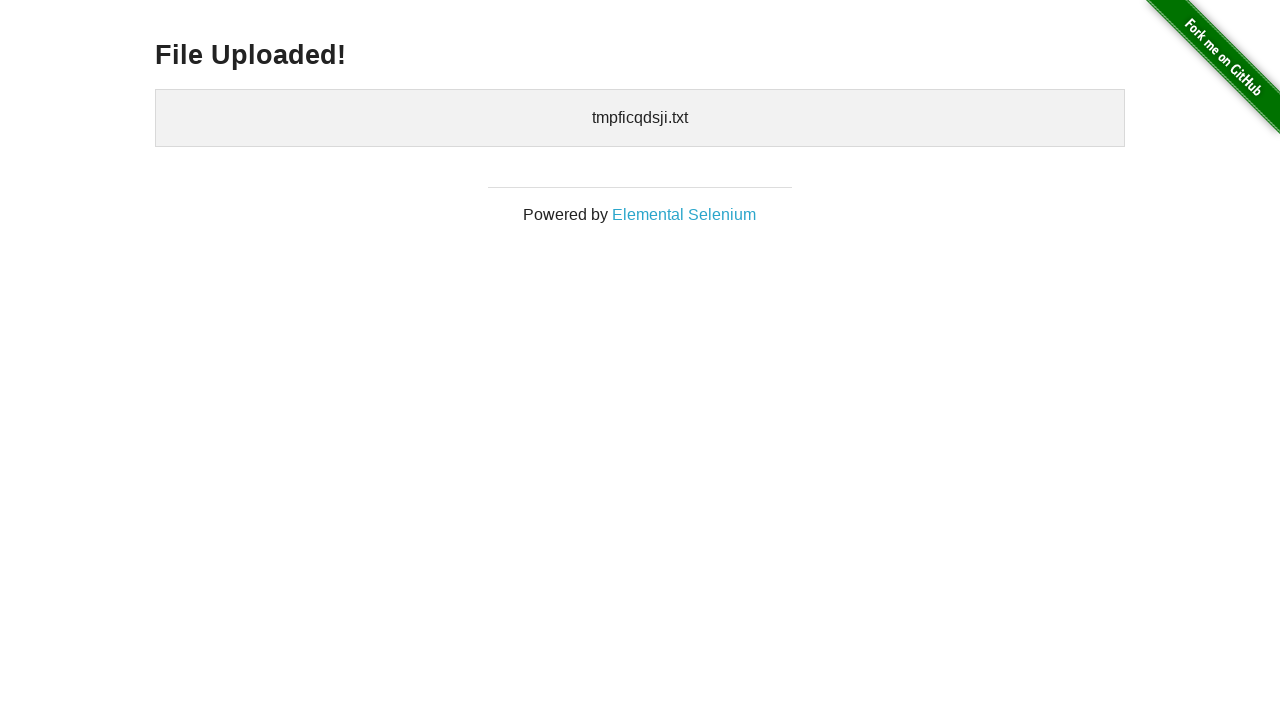

Cleaned up temporary file
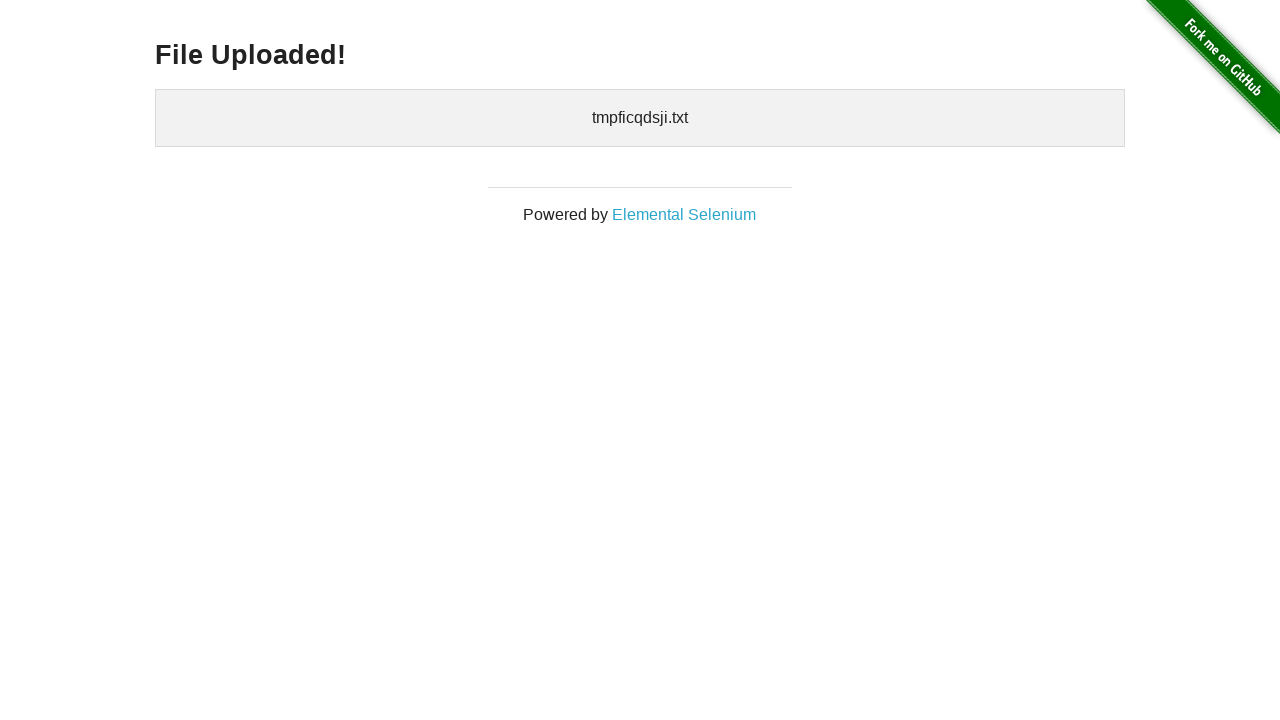

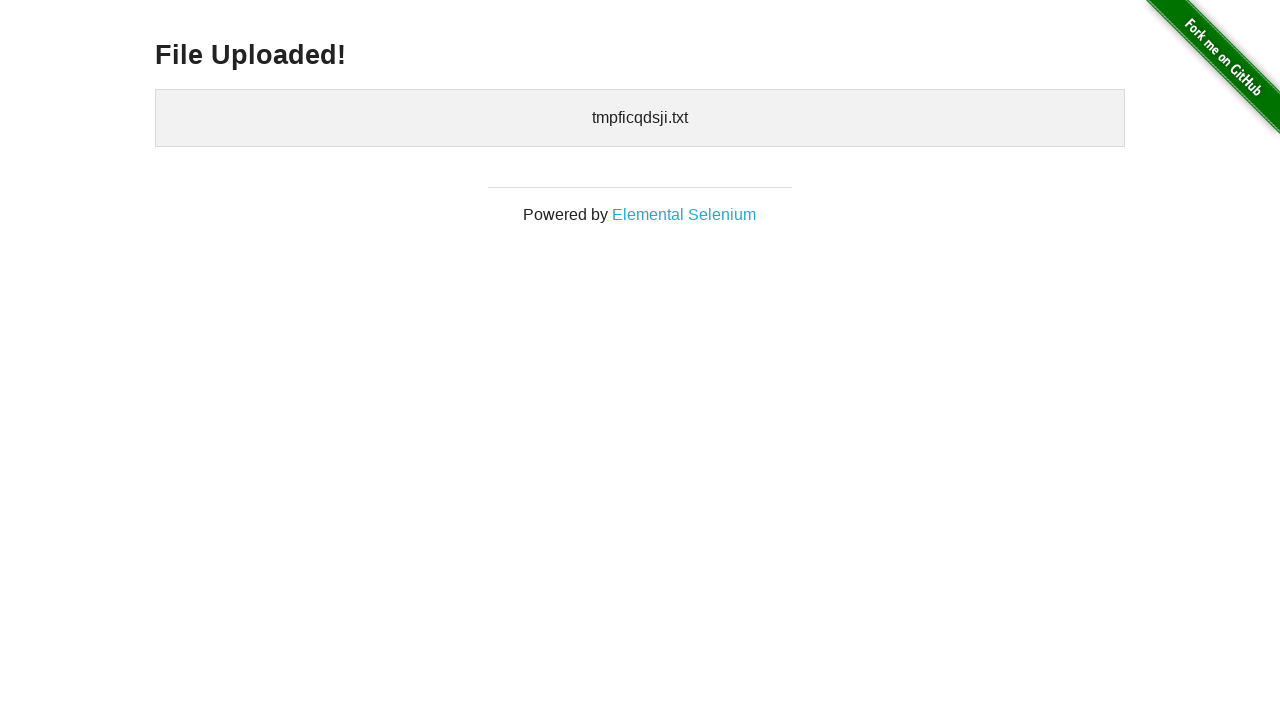